Tests navigation to a news detail page by clicking on the first news article link

Starting URL: https://egundem.com/gundem

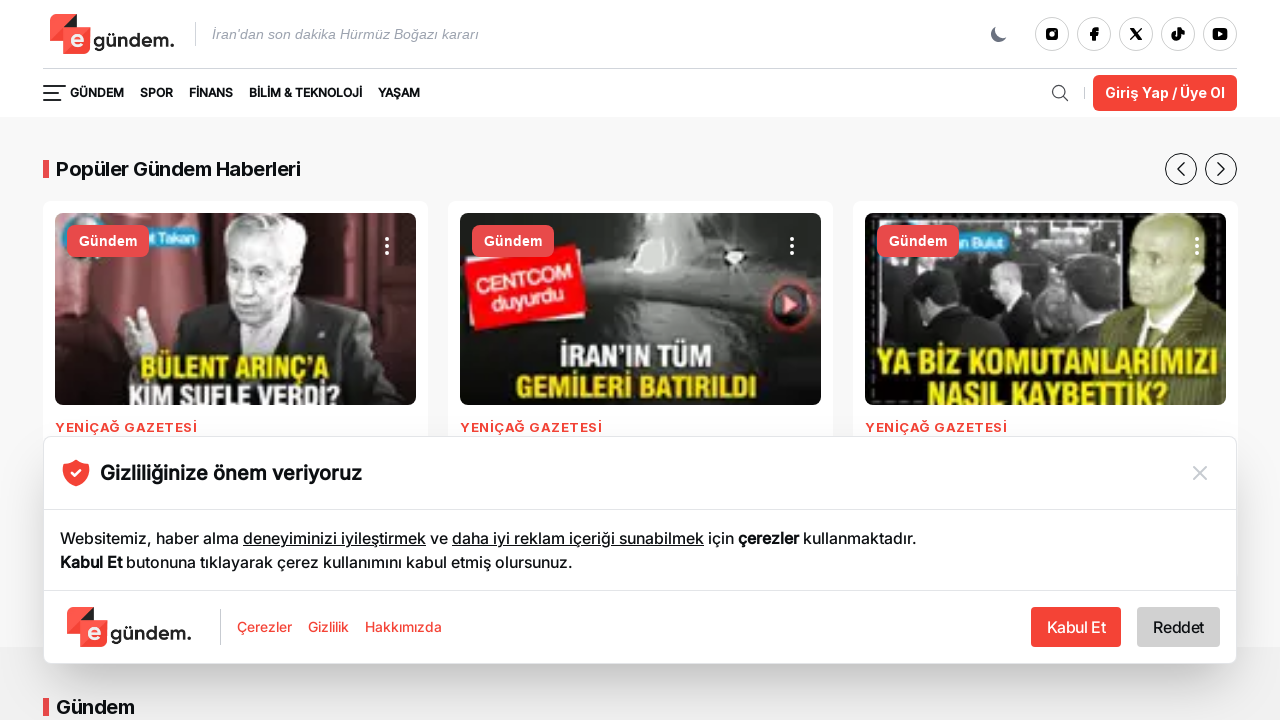

Clicked on the first news article link at (346, 34) on a[href*='/gundem/'] >> nth=0
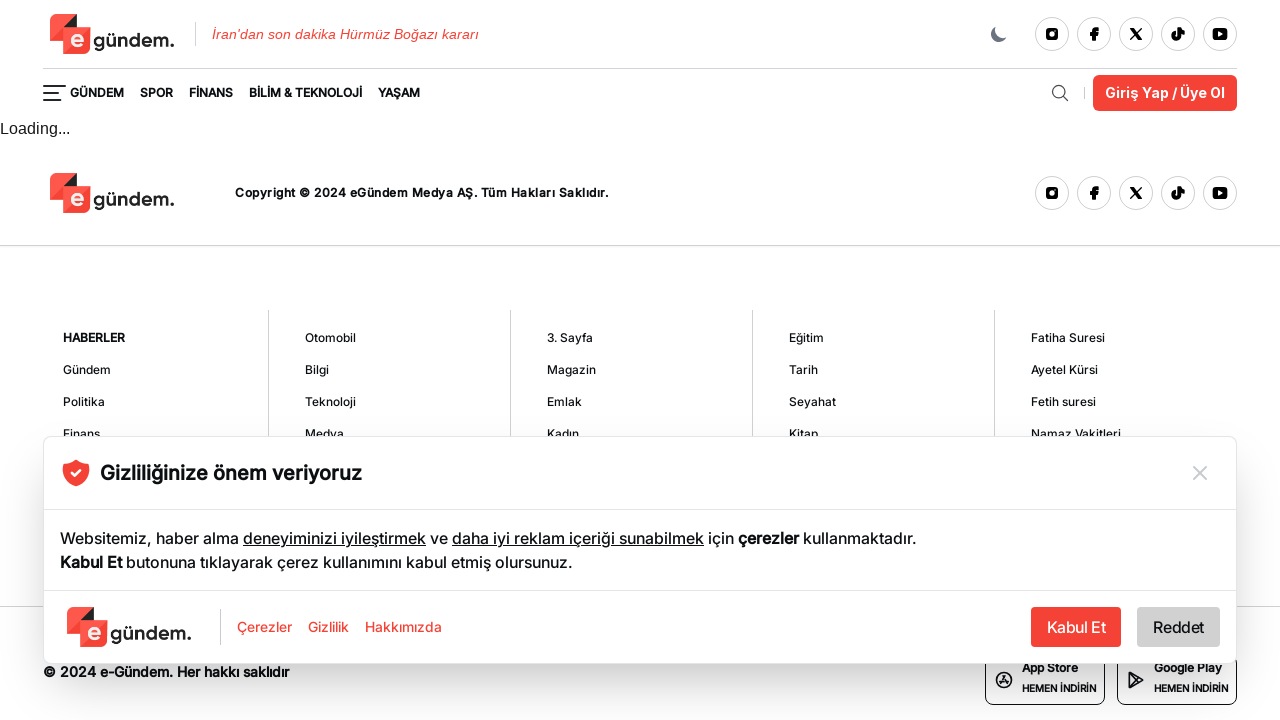

Navigated to news detail page
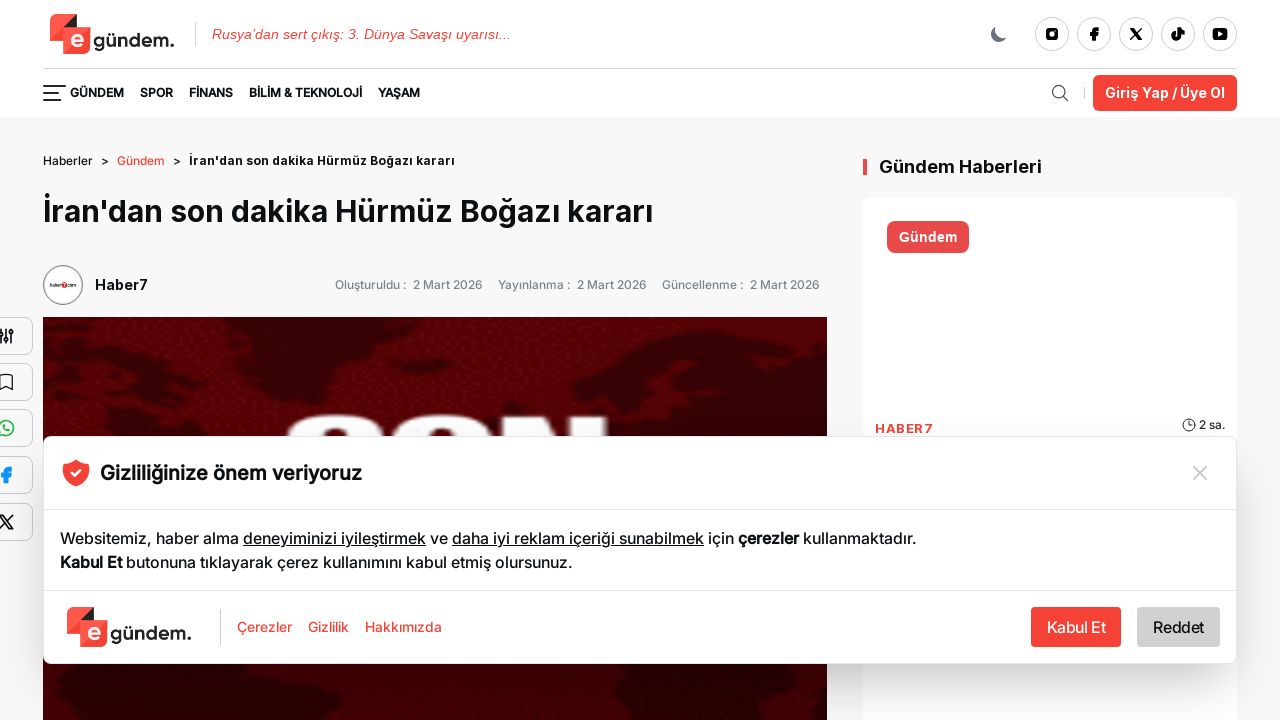

Article heading loaded on detail page
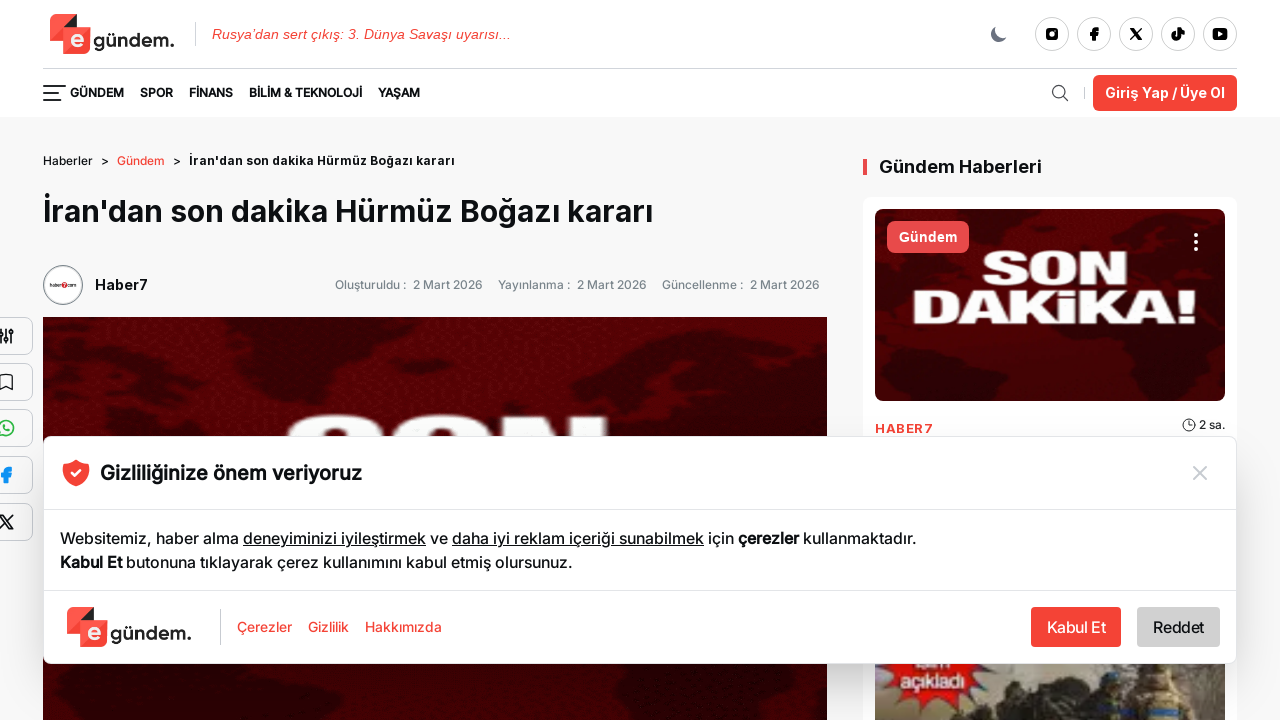

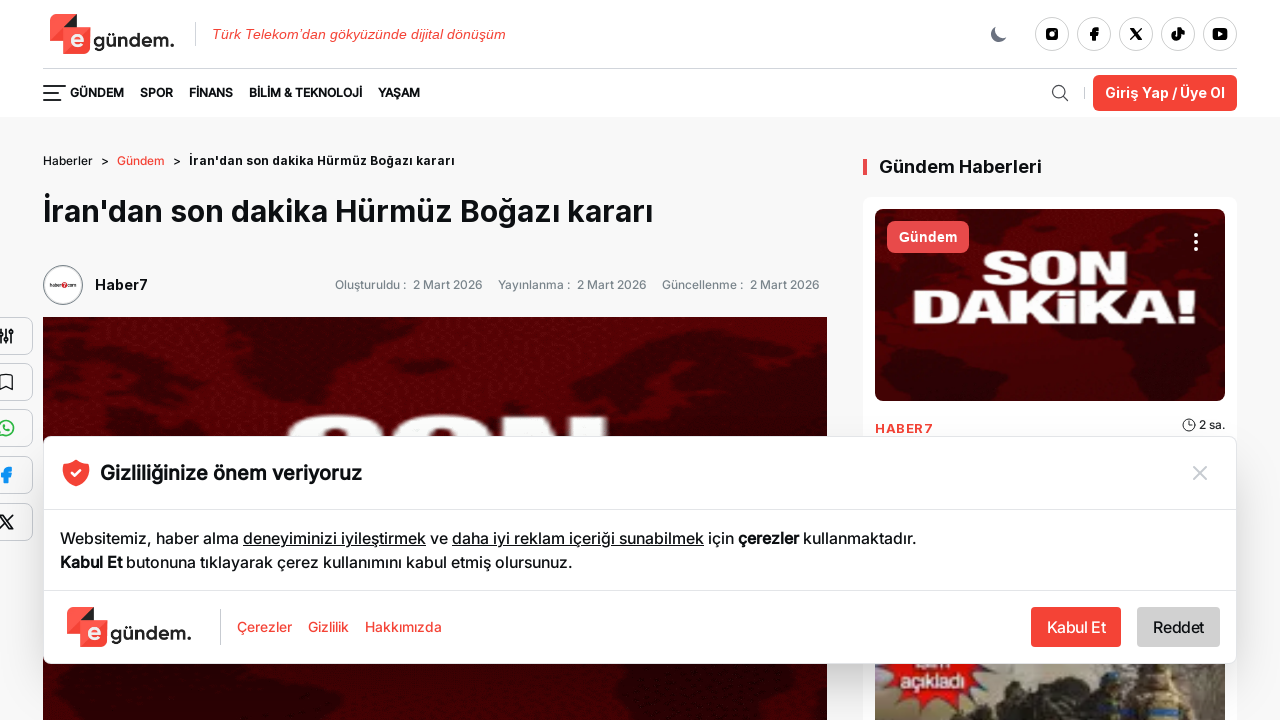